Tests radio button selection by clicking on different radio options and verifying the selection confirmation text appears.

Starting URL: https://demoqa.com/

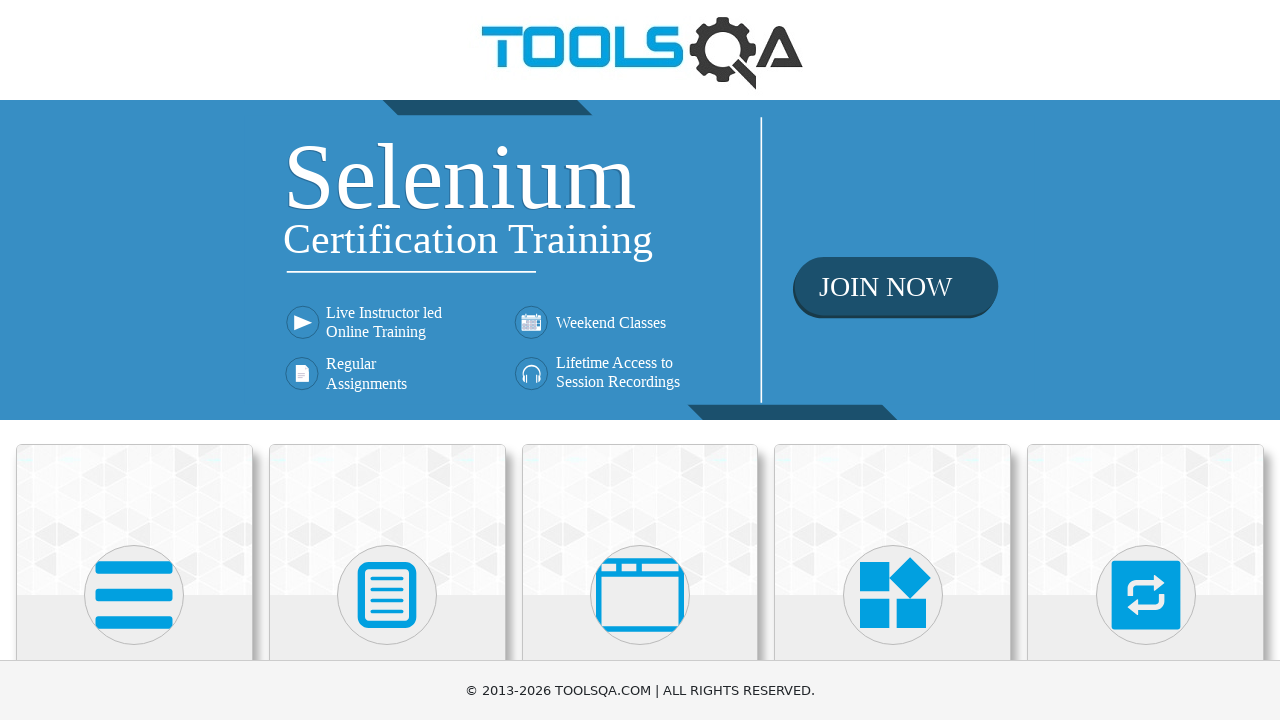

Clicked on Elements section at (134, 360) on internal:text="Elements"i
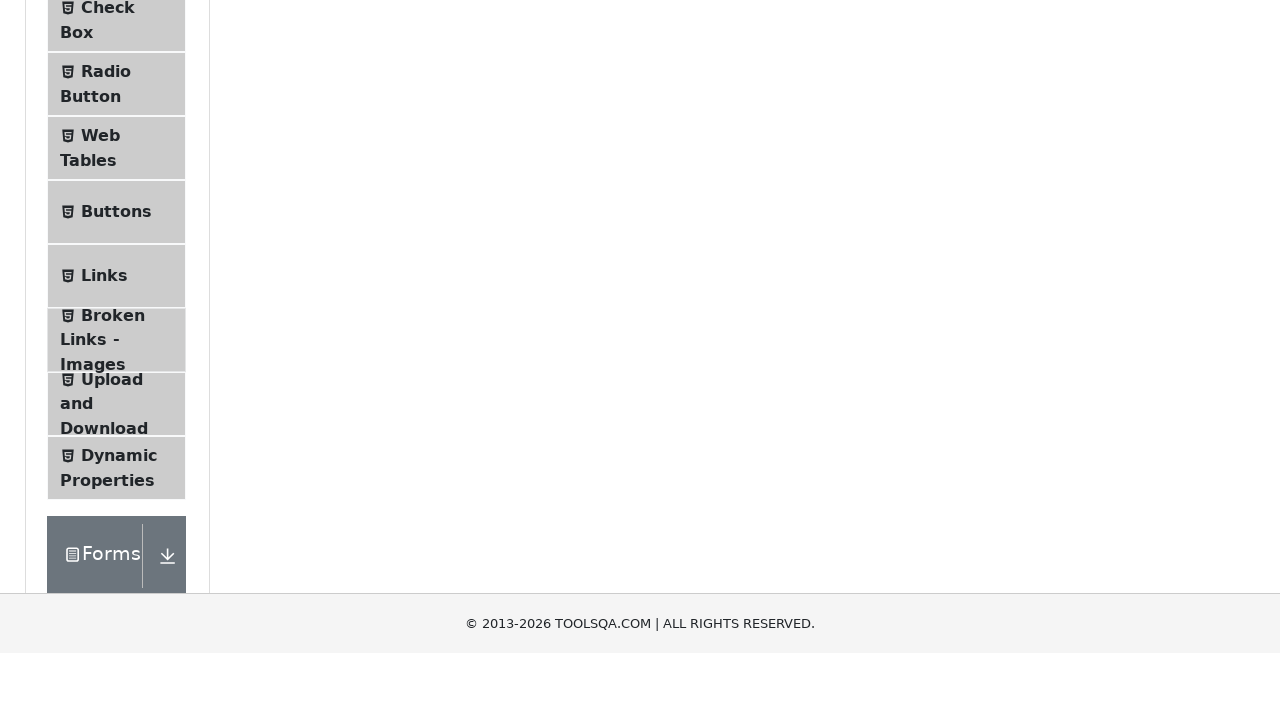

Clicked on Radio Button menu item at (106, 376) on internal:text="Radio Button"i
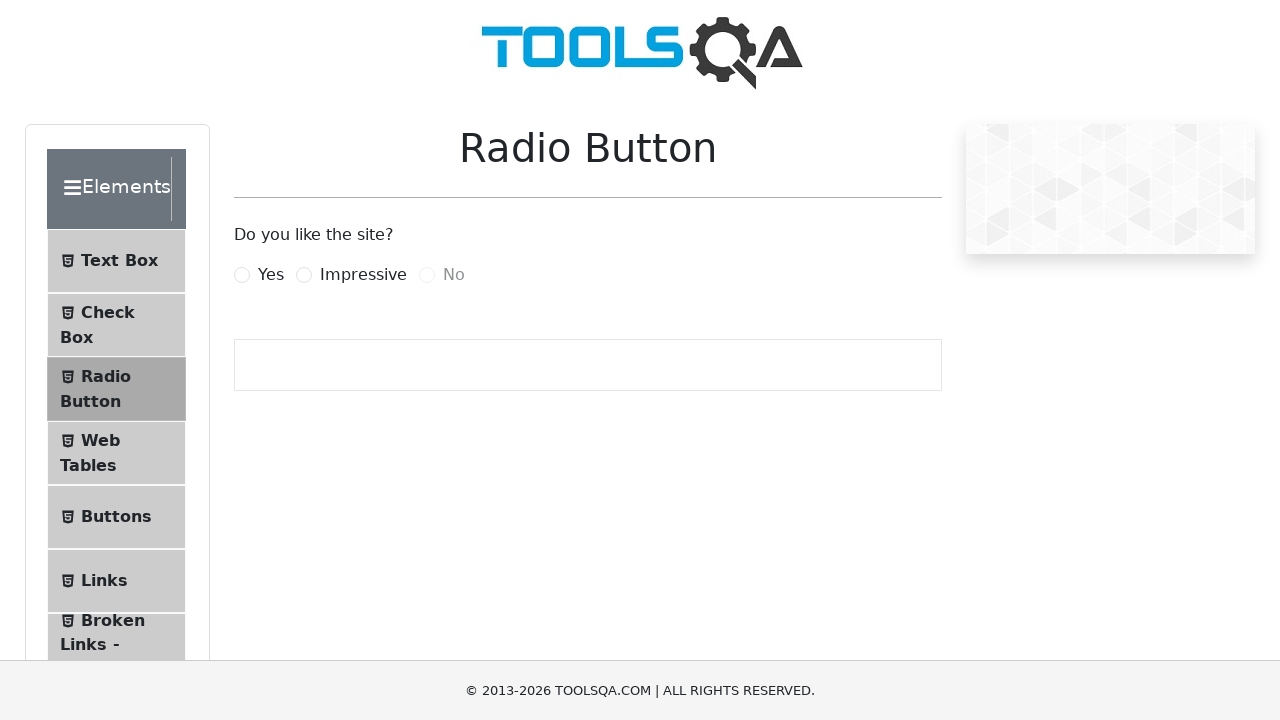

Clicked on Yes radio button at (271, 275) on internal:text="Yes"i
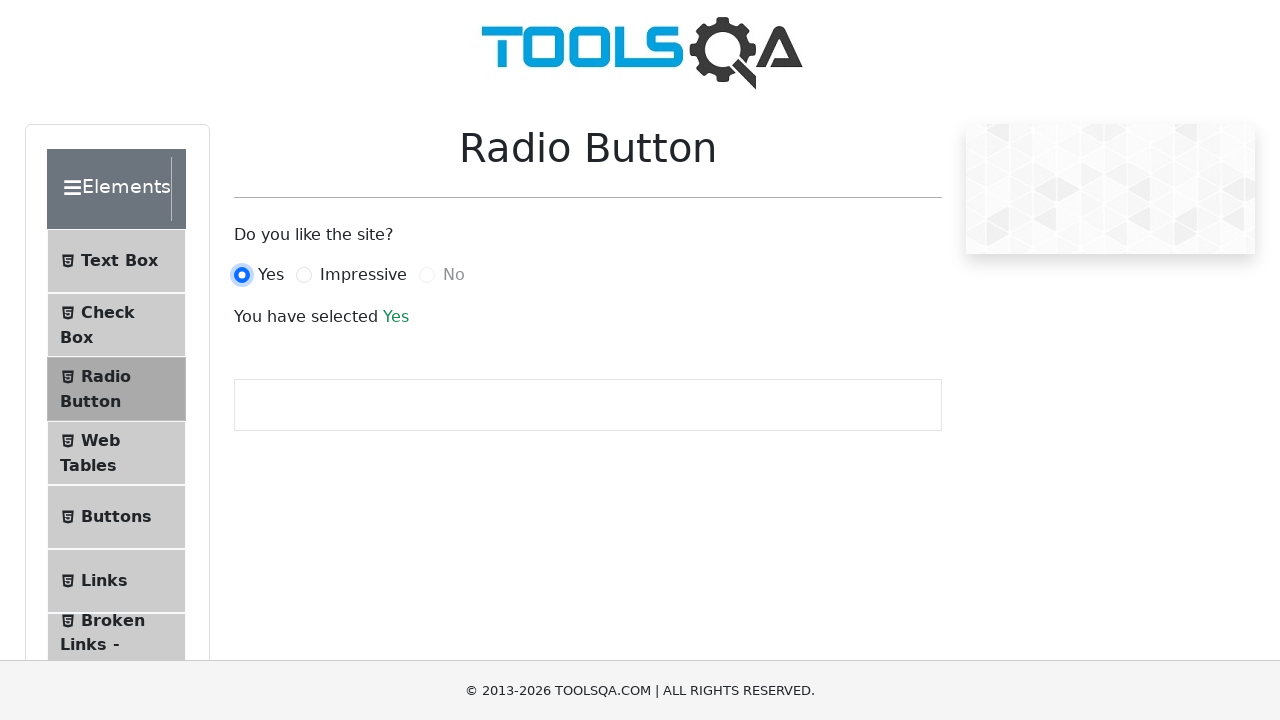

Verified selection confirmation text 'You have selected Yes' appeared
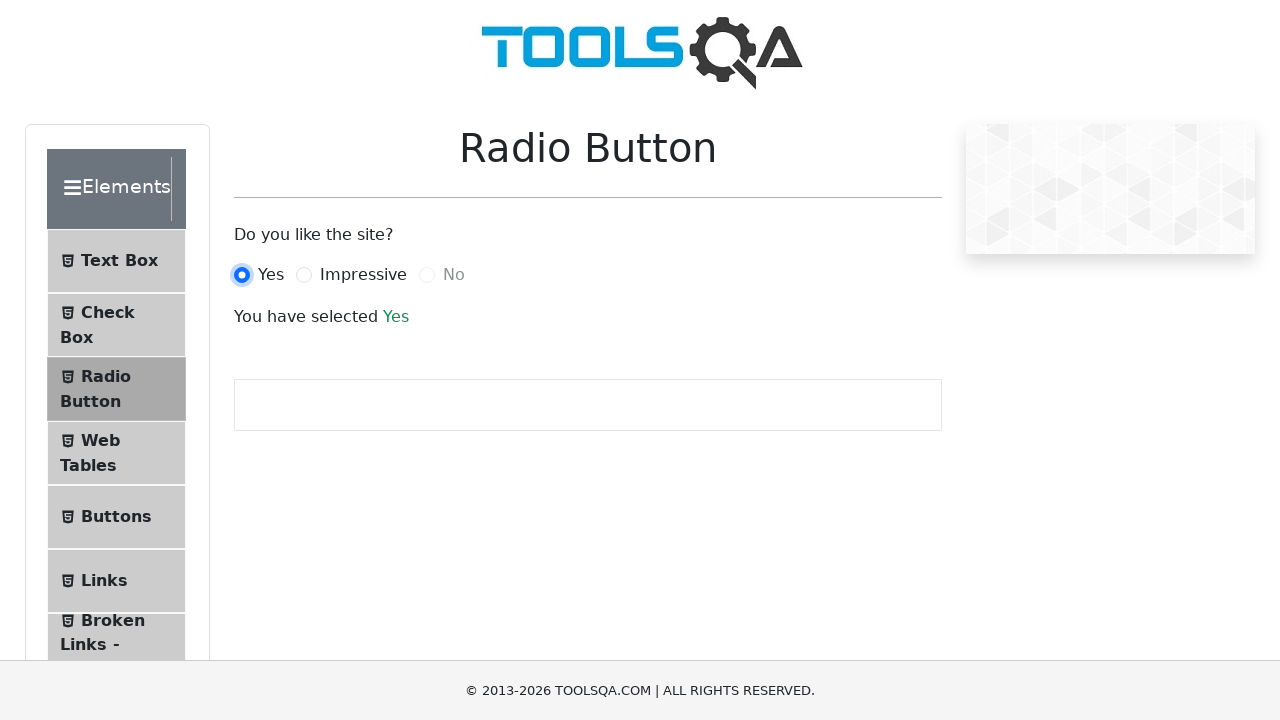

Clicked on Impressive radio button at (363, 275) on internal:text="Impressive"i
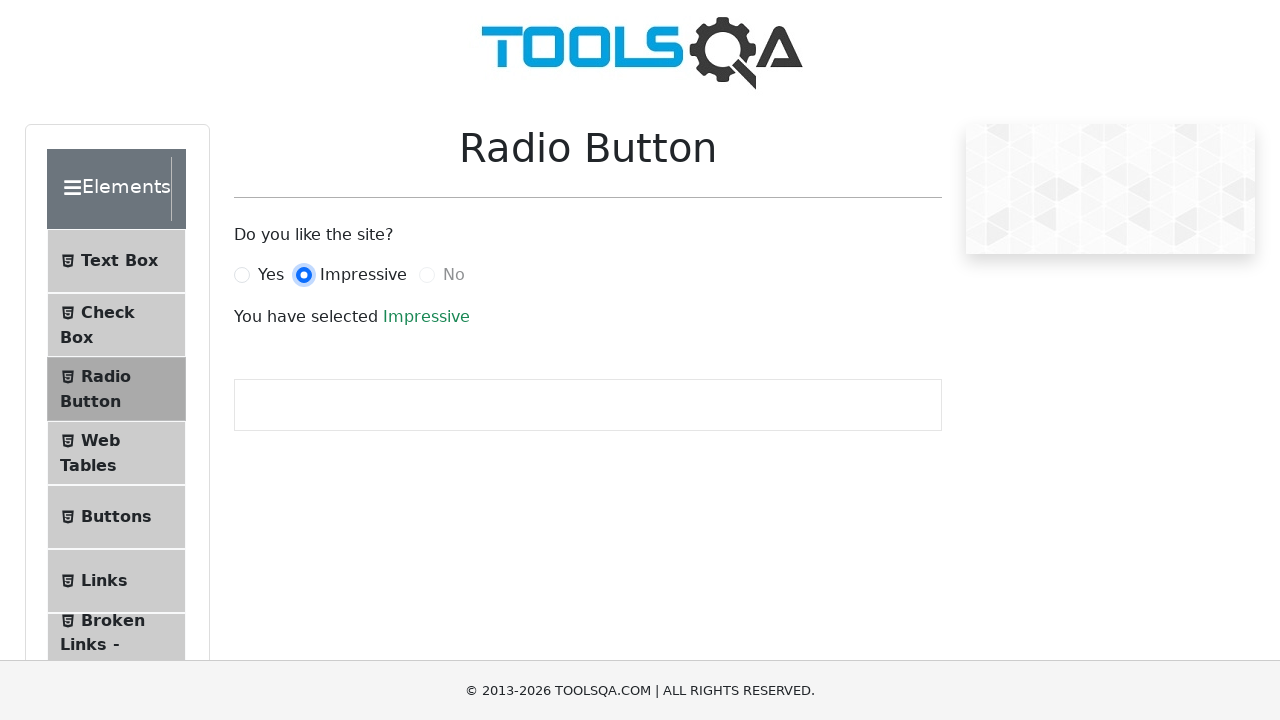

Verified selection confirmation text 'You have selected Impressive' appeared
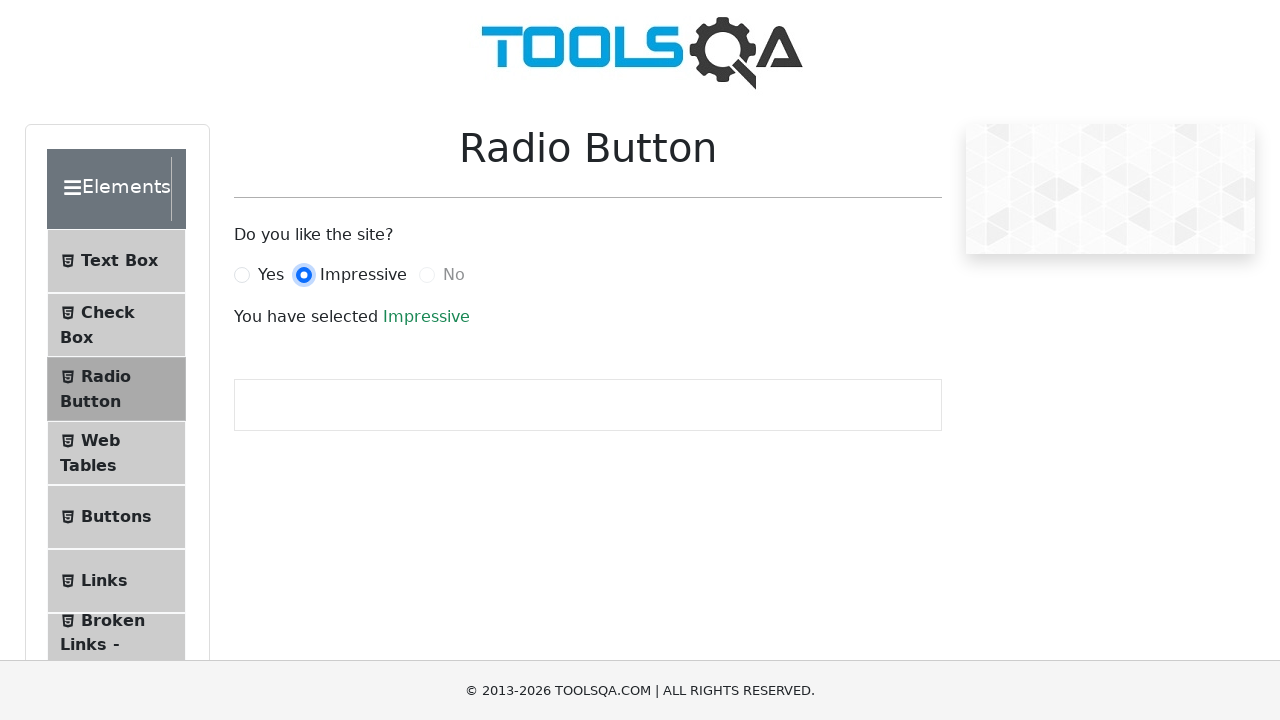

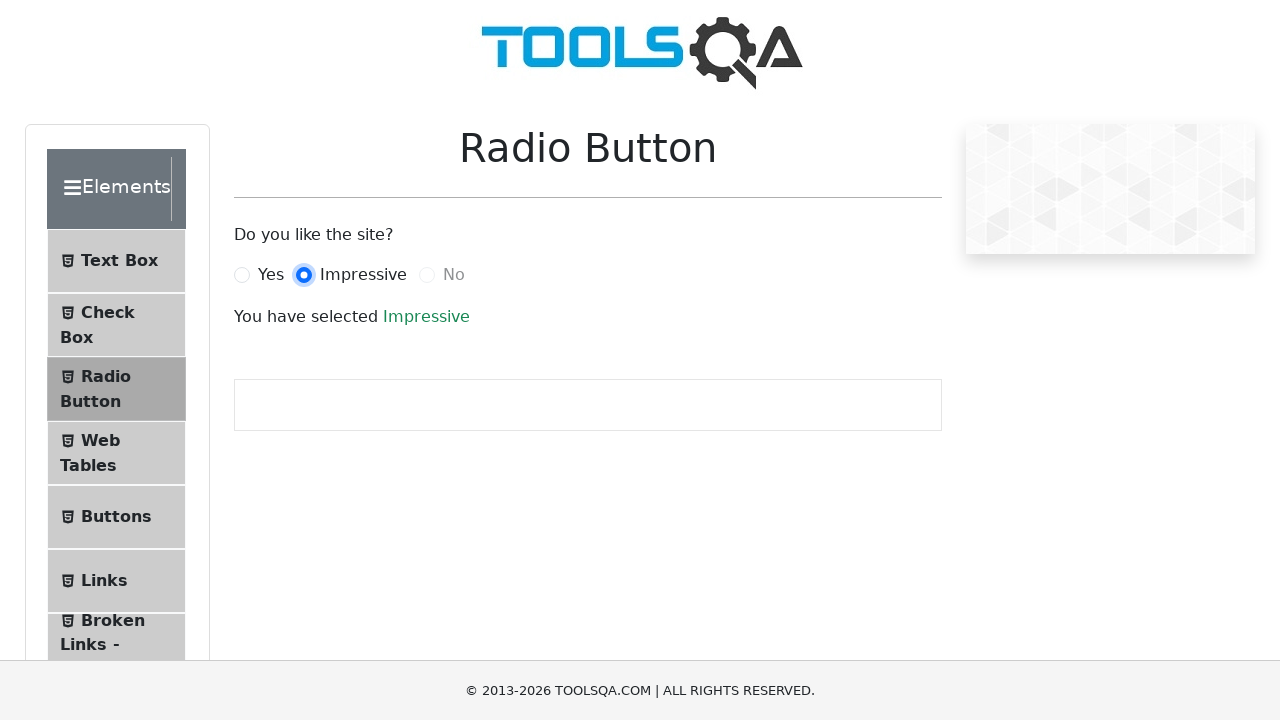